Tests JavaScript alert handling by clicking a button that triggers a JS alert and then accepting the alert dialog

Starting URL: https://the-internet.herokuapp.com/javascript_alerts

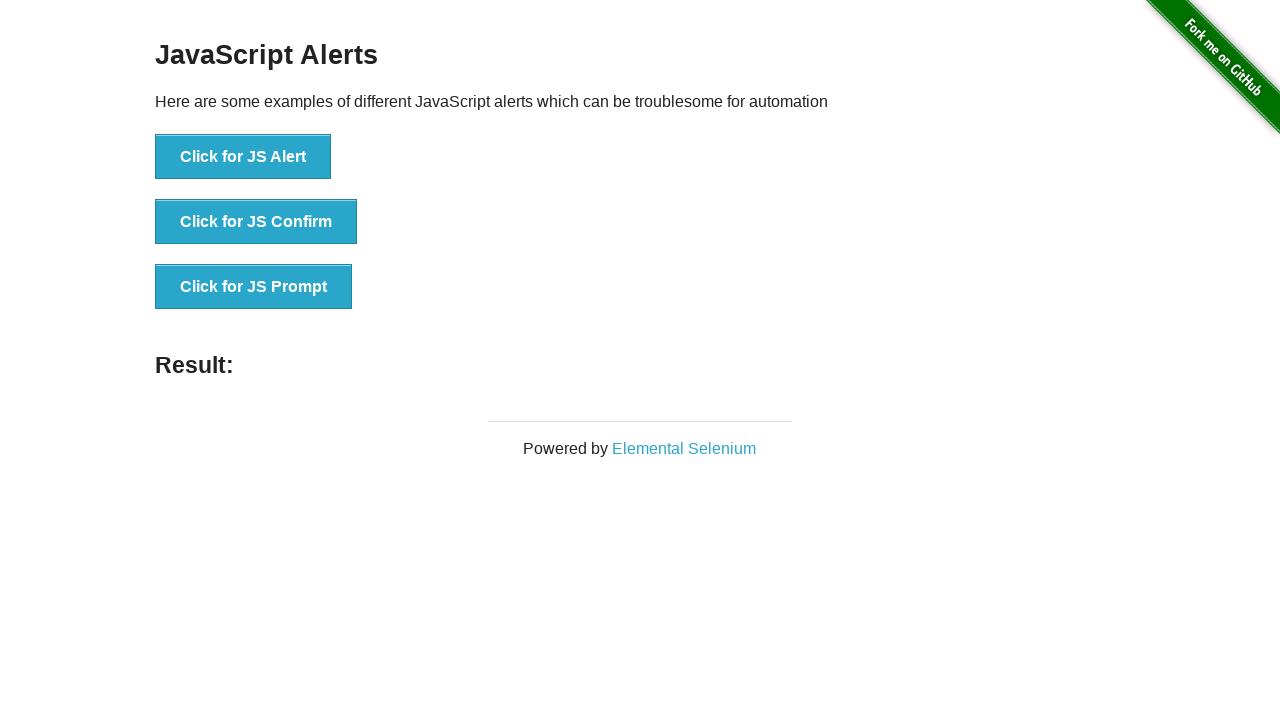

Clicked button to trigger JavaScript alert at (243, 157) on xpath=//button[contains(text(),'Click for JS Alert')]
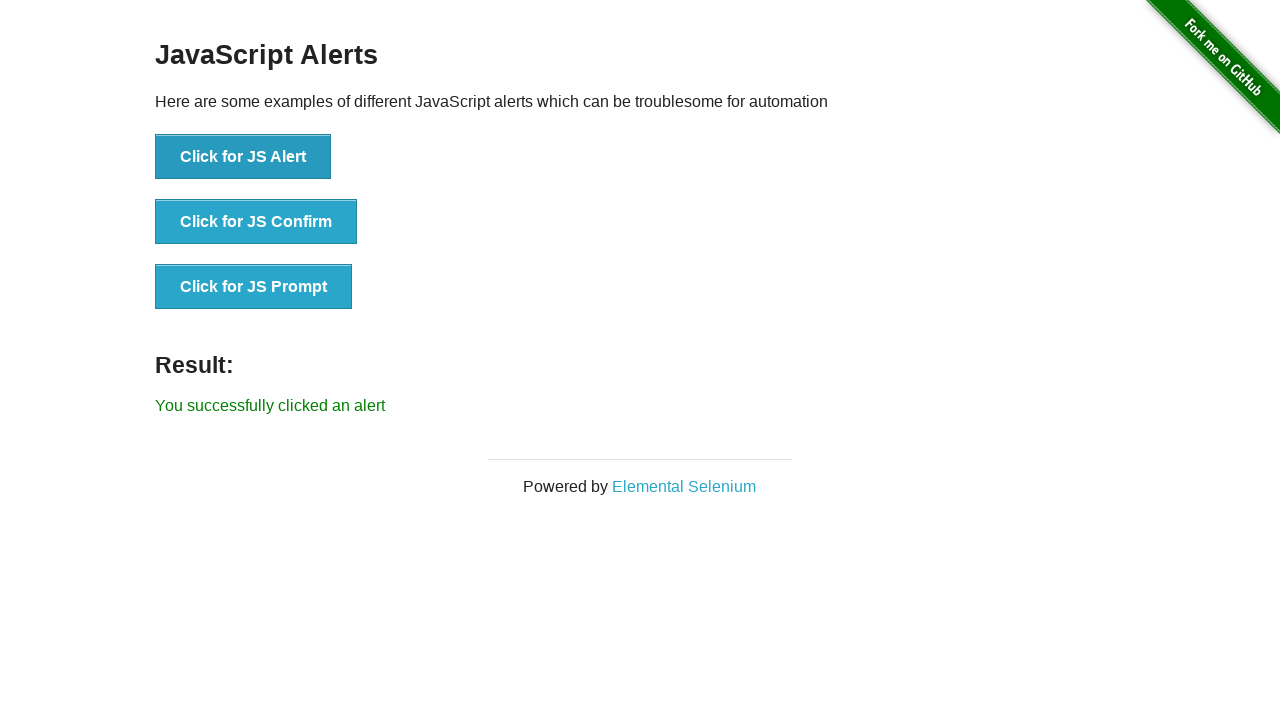

Set up dialog handler to accept alerts
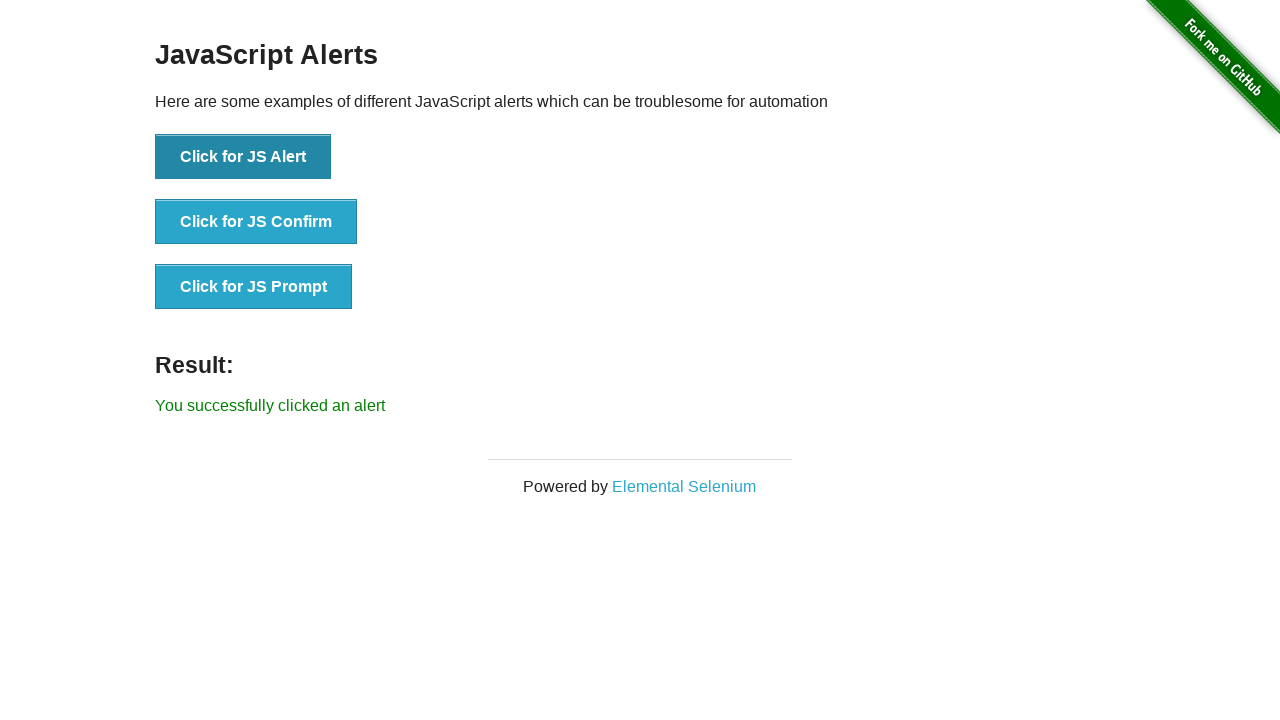

Configured one-time dialog handler to accept the alert
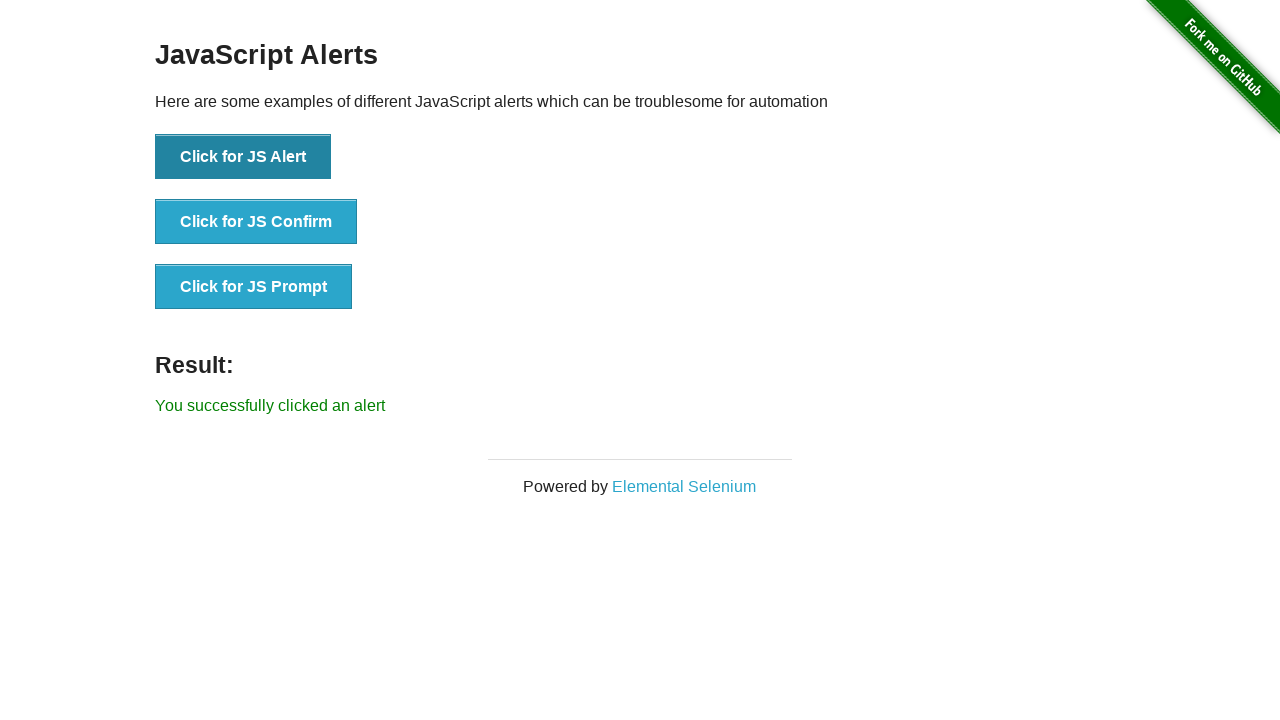

Clicked button to trigger JavaScript alert at (243, 157) on xpath=//button[contains(text(),'Click for JS Alert')]
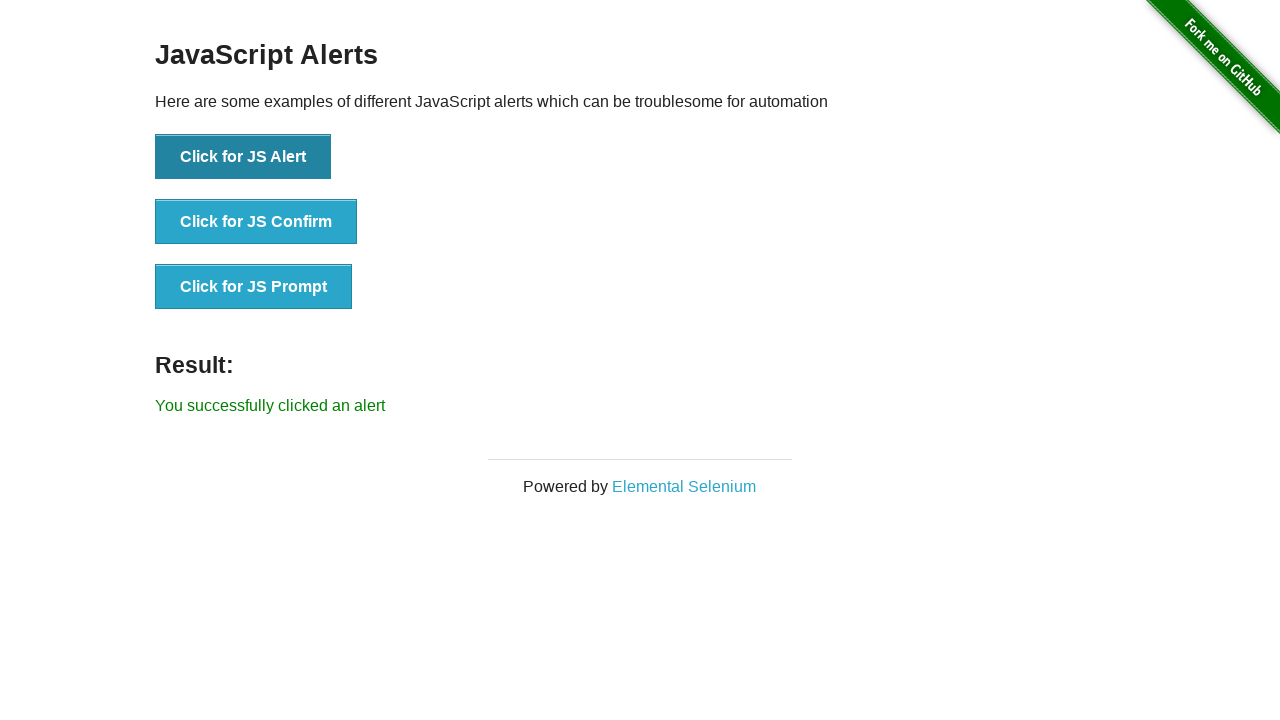

Result message appeared confirming alert was accepted
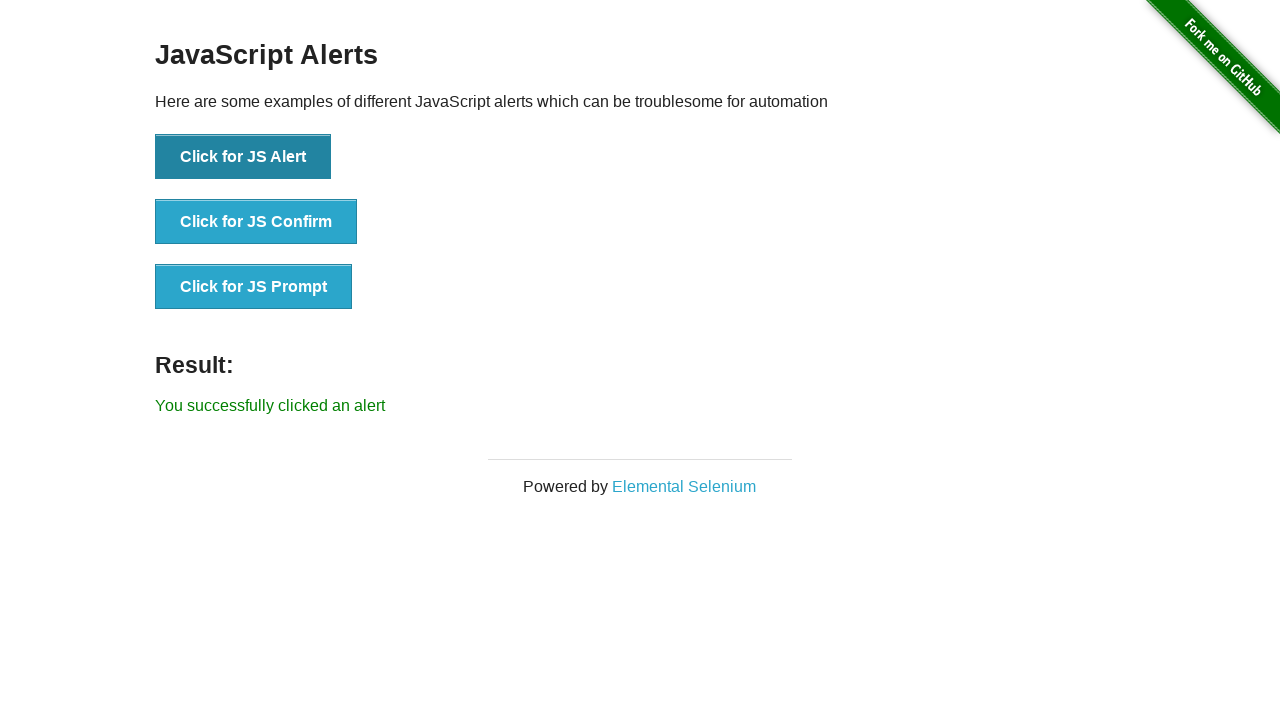

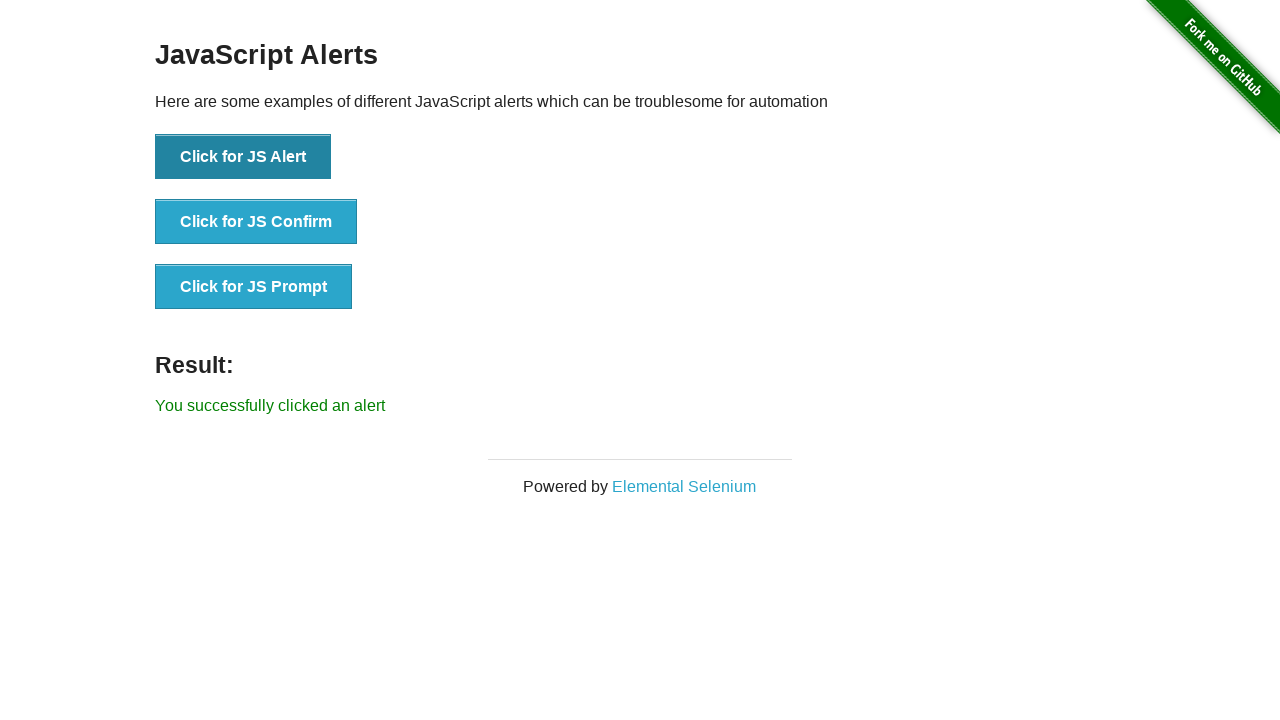